Tests mouse hover functionality by hovering over an element and then clicking on a link that appears in the hover menu

Starting URL: https://rahulshettyacademy.com/AutomationPractice/

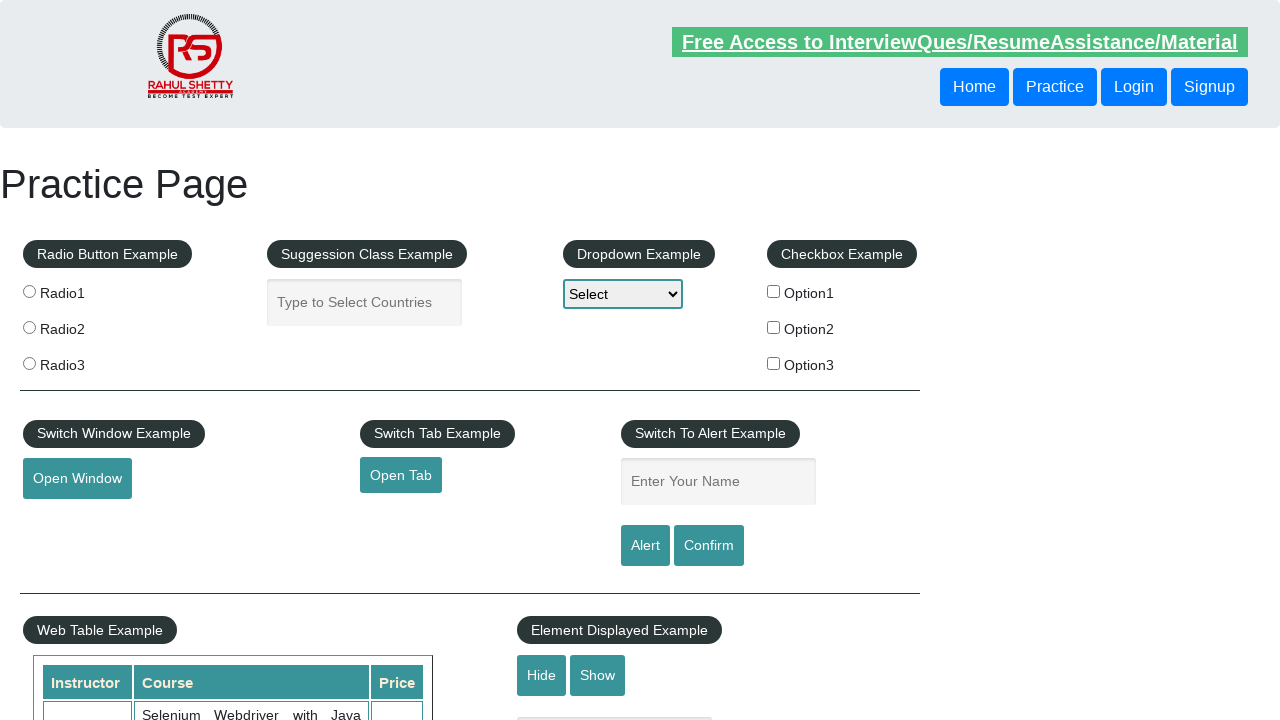

Hovered over the mouse hover element to reveal the dropdown menu at (83, 361) on #mousehover
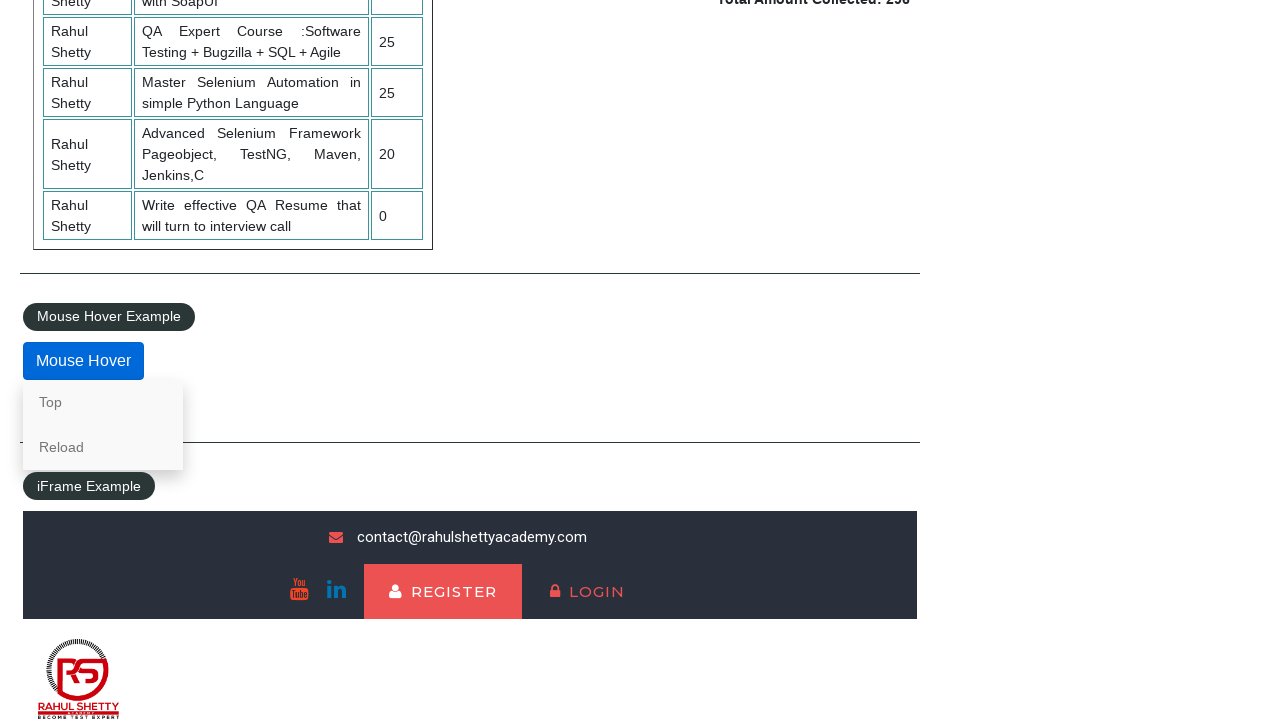

Clicked on the 'Reload' link that appeared in the hover menu at (103, 447) on a:text('Reload')
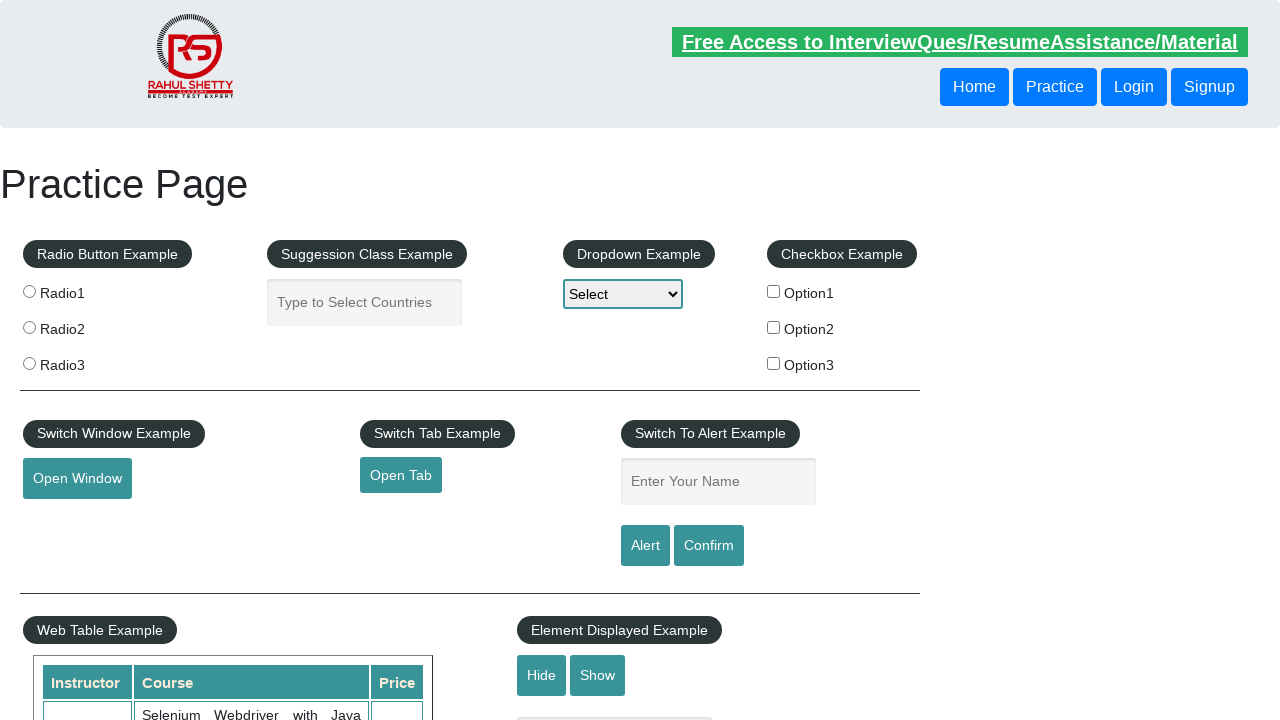

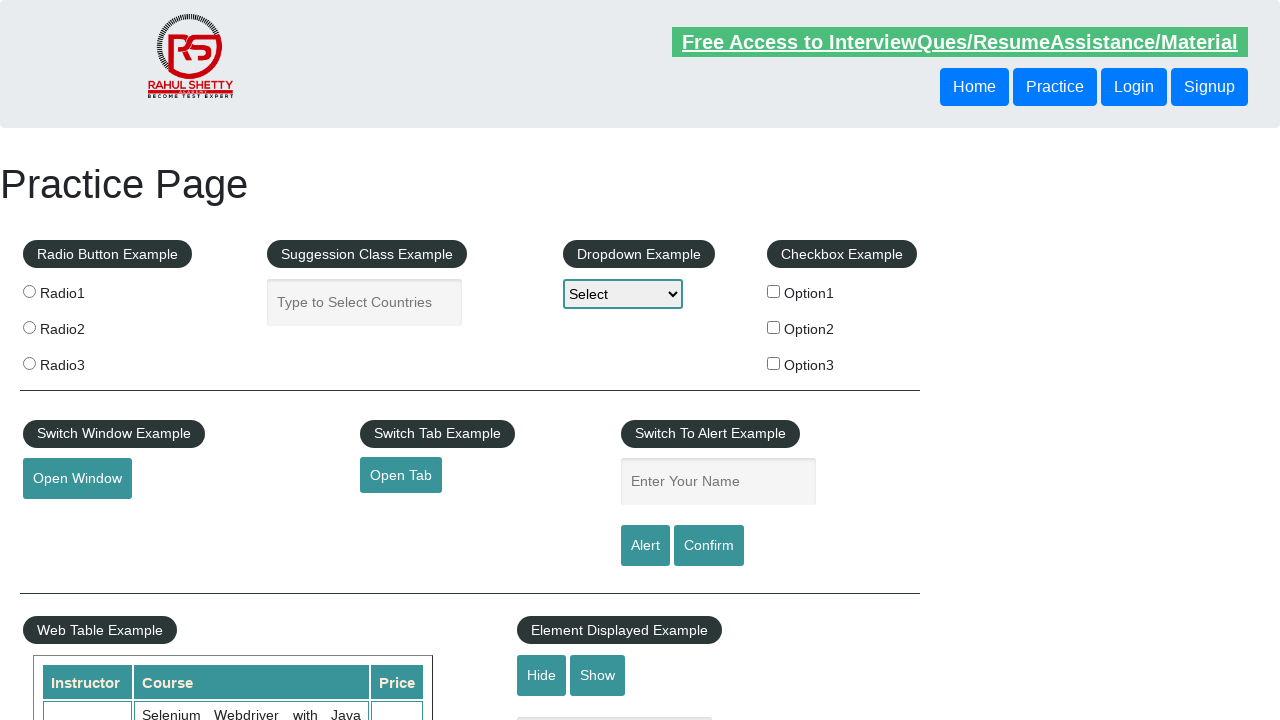